Tests file upload functionality by uploading an image file to a file upload form using the file input element

Starting URL: https://www.west-wind.com/wconnect/wcscripts/fileupload.wwd

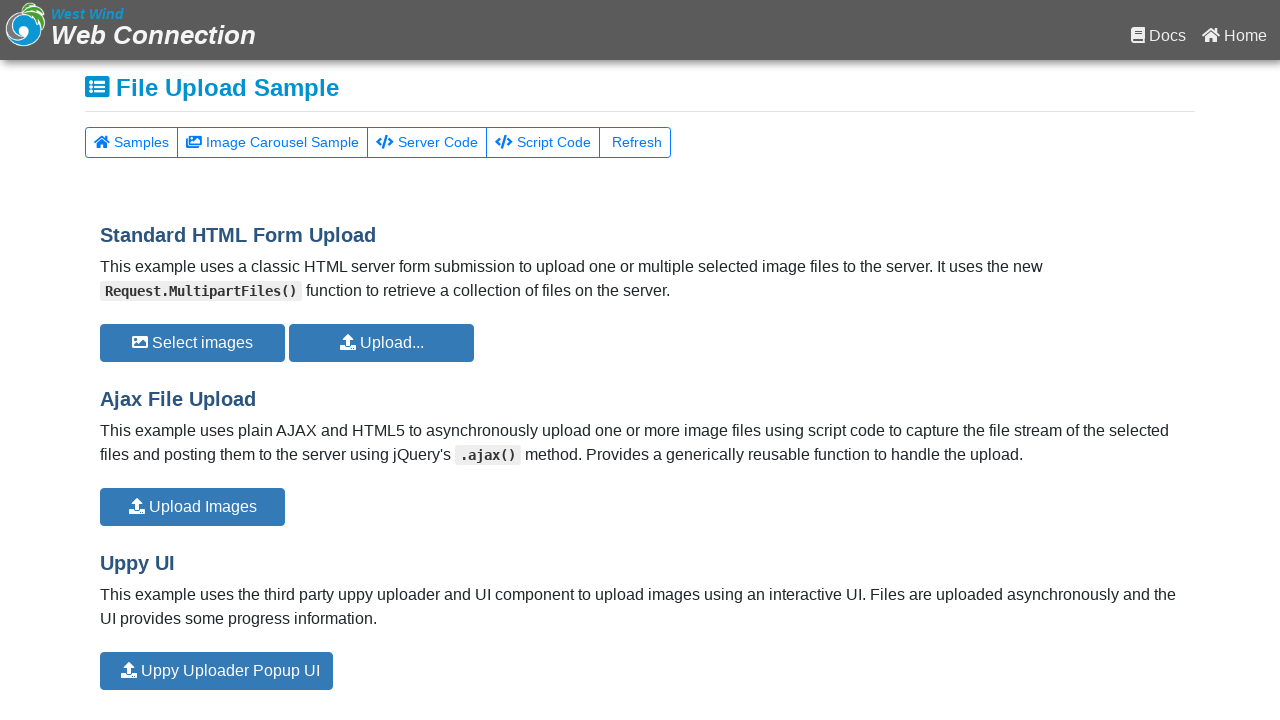

Created temporary JPEG file for upload testing
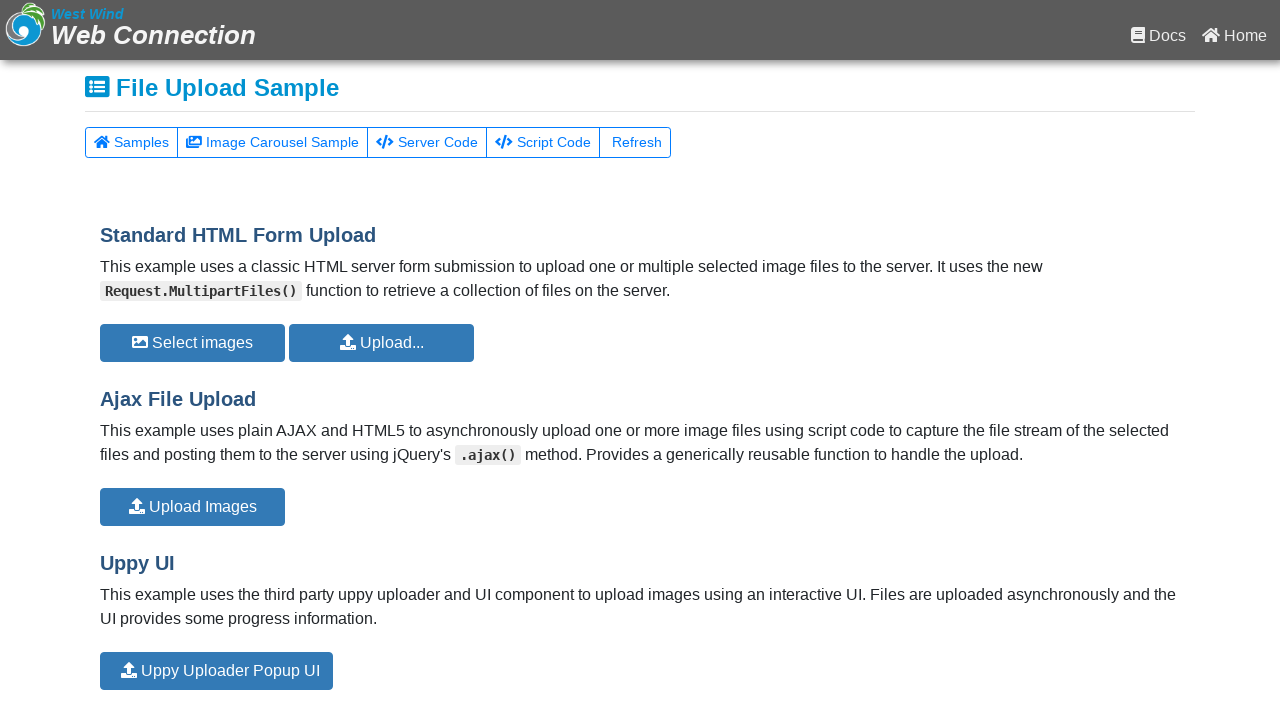

Uploaded image file to file input element with id 'ajaxUpload'
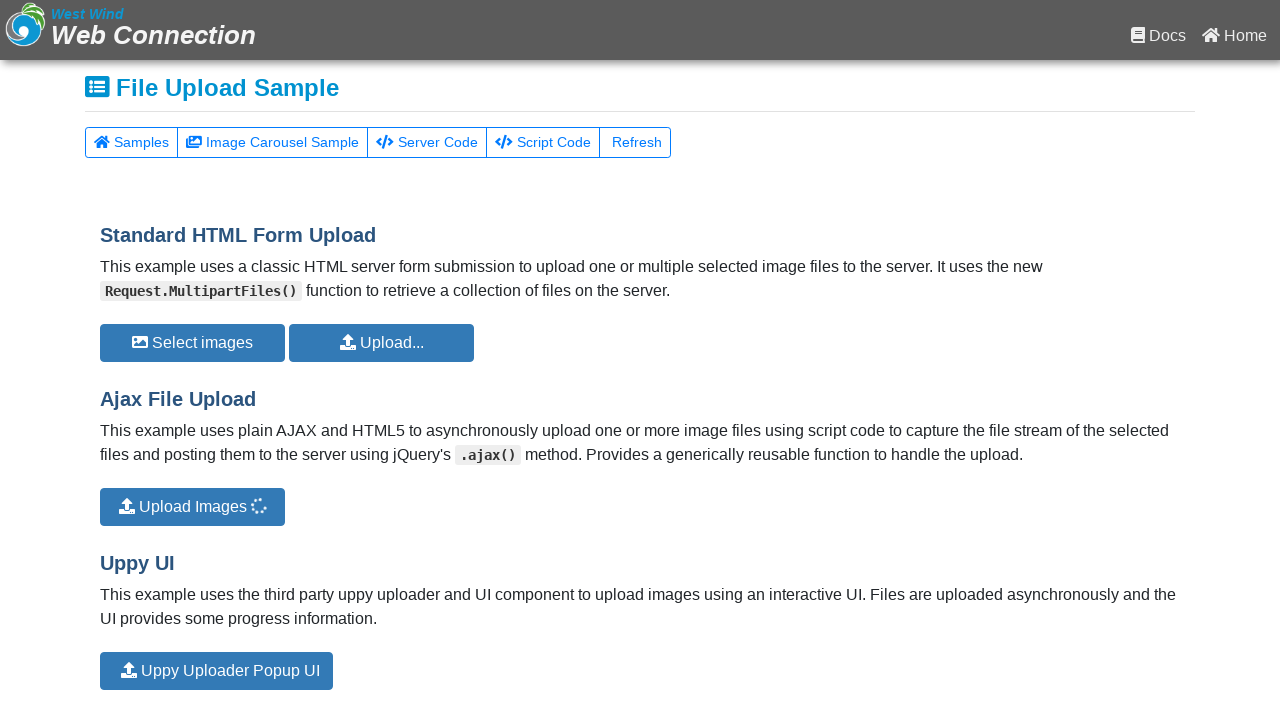

Cleaned up temporary file after upload
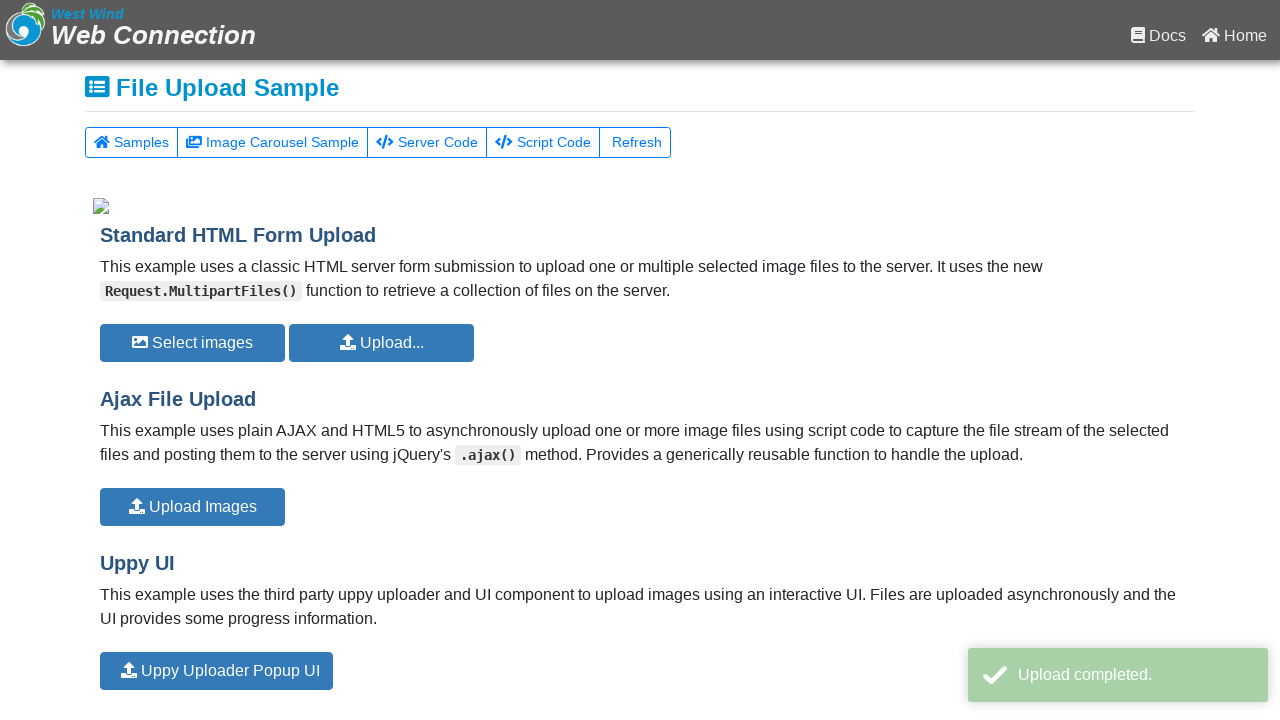

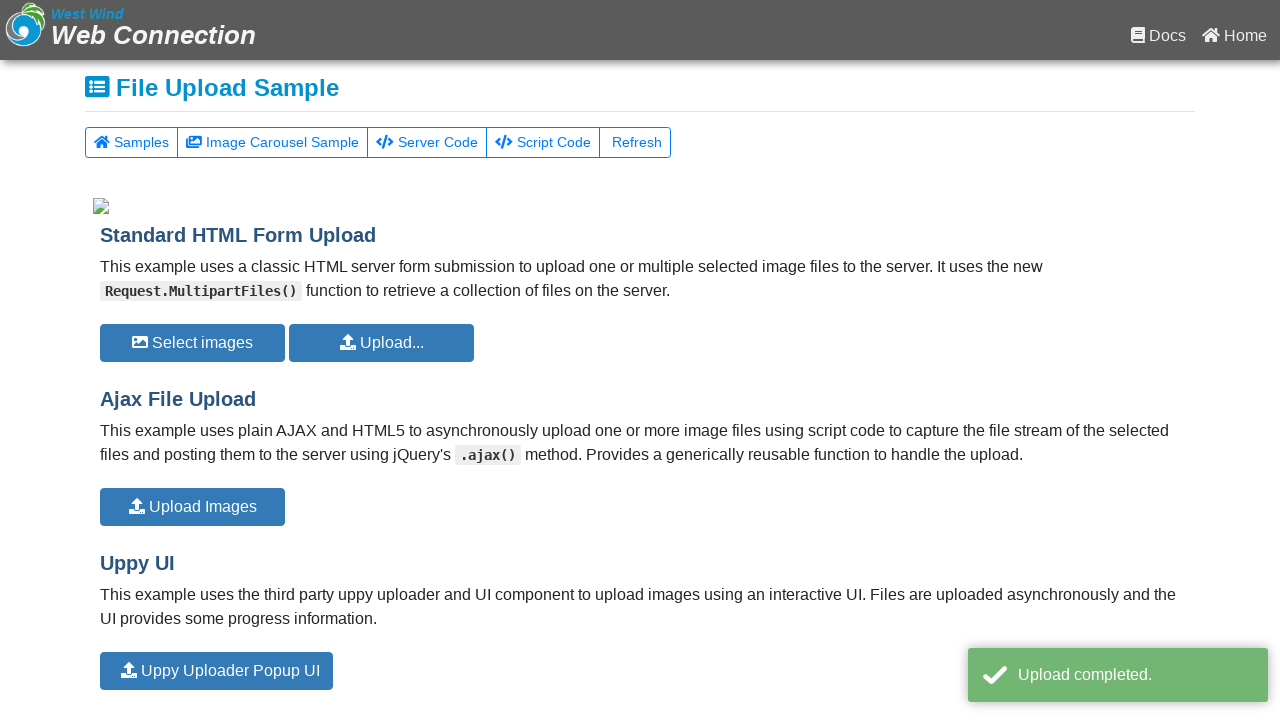